Tests scrolling functionality by scrolling to an iframe element and then scrolling within the iframe using scroll origin

Starting URL: https://awesomeqa.com/selenium/frame_with_nested_scrolling_frame_out_of_view.html

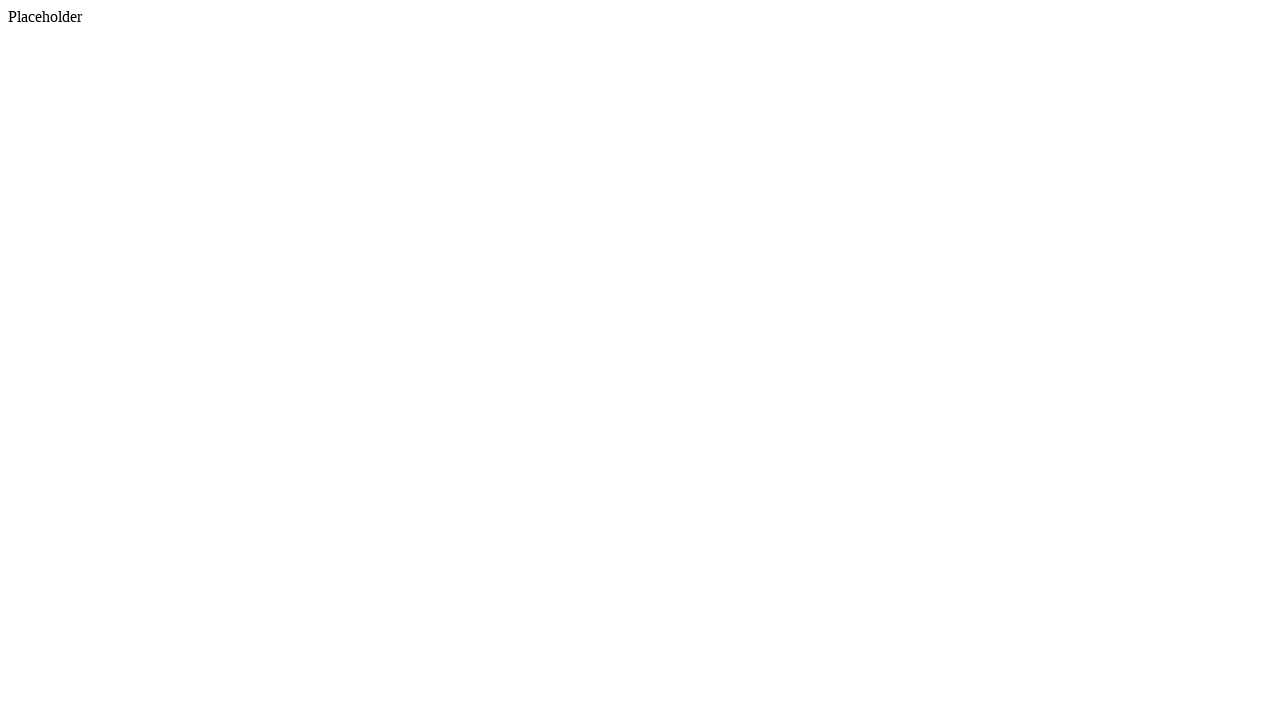

Located nested scrolling iframe element
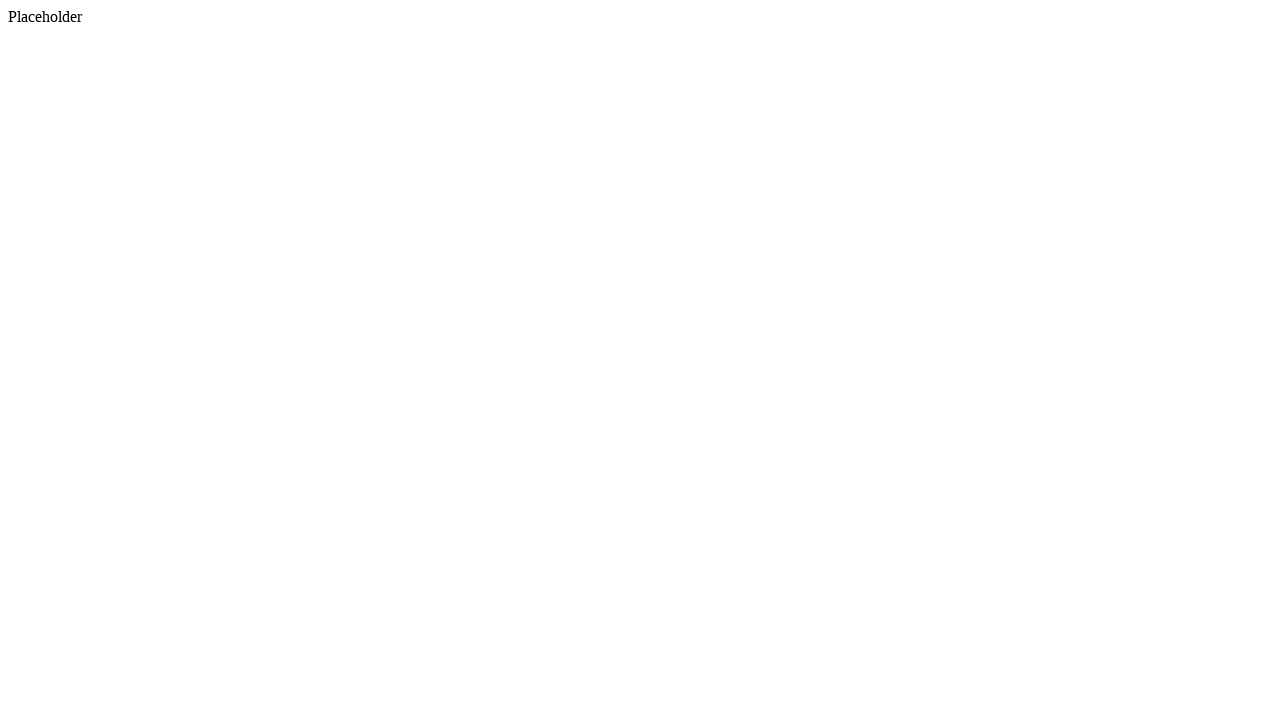

Scrolled page to bring iframe into view
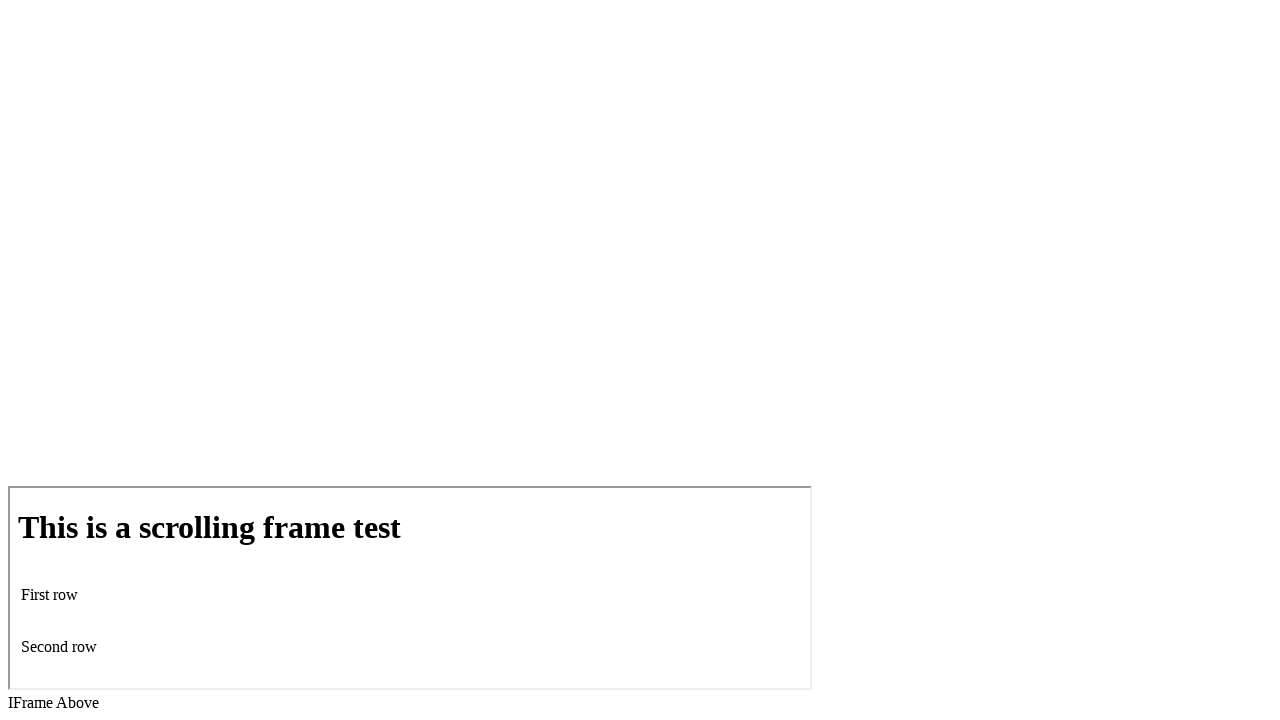

Scrolled 200px down within the iframe using JavaScript
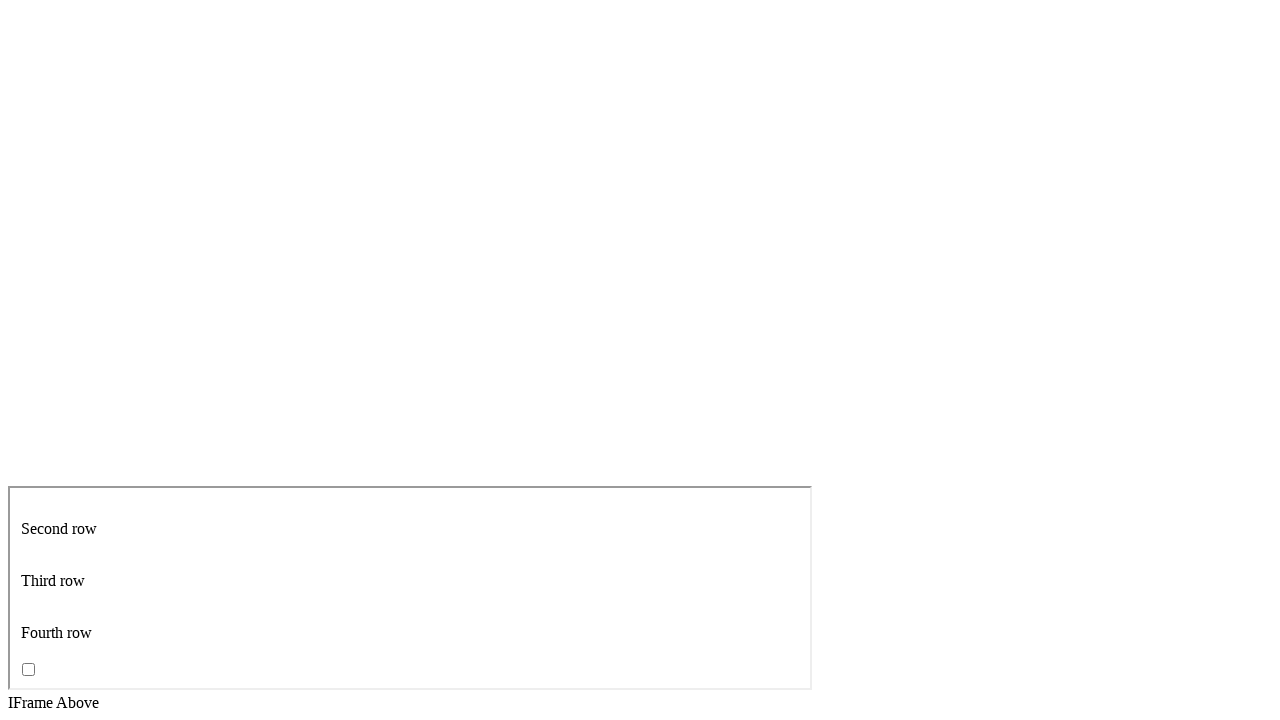

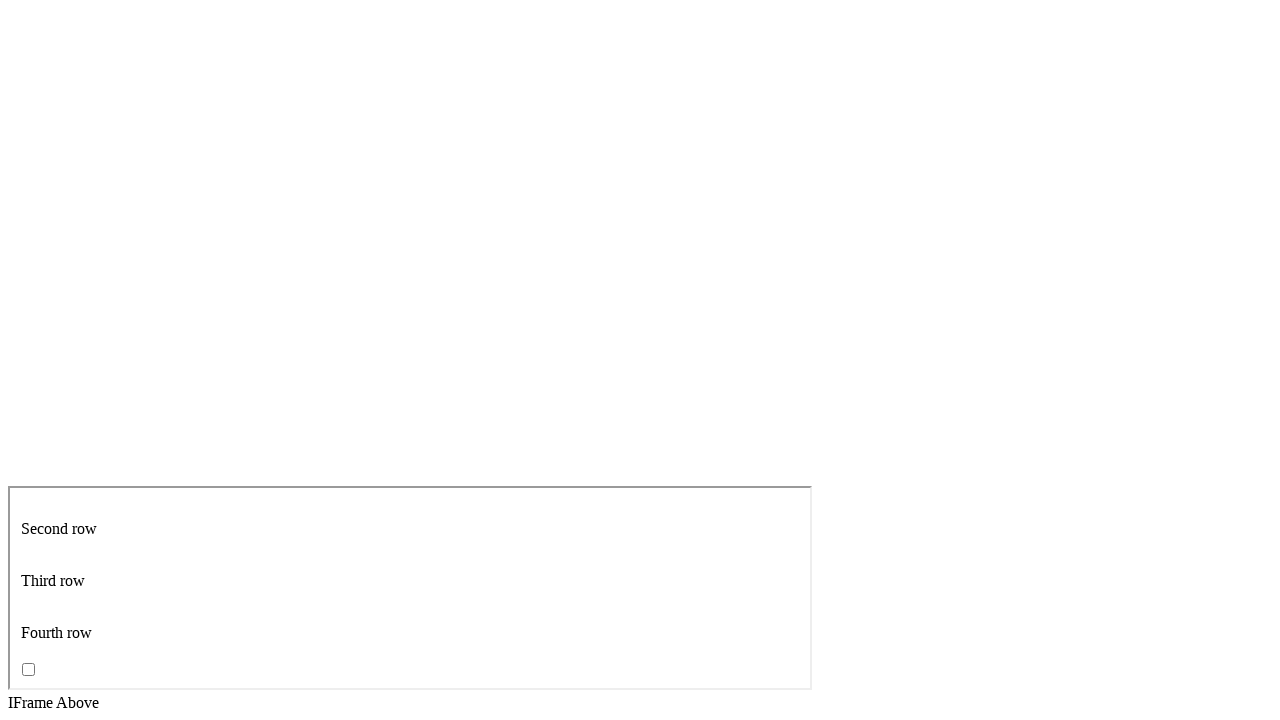